Navigates to the HBR Axle Tool website and loads the page with a specific window size

Starting URL: https://hbr-axletool.pages.dev/

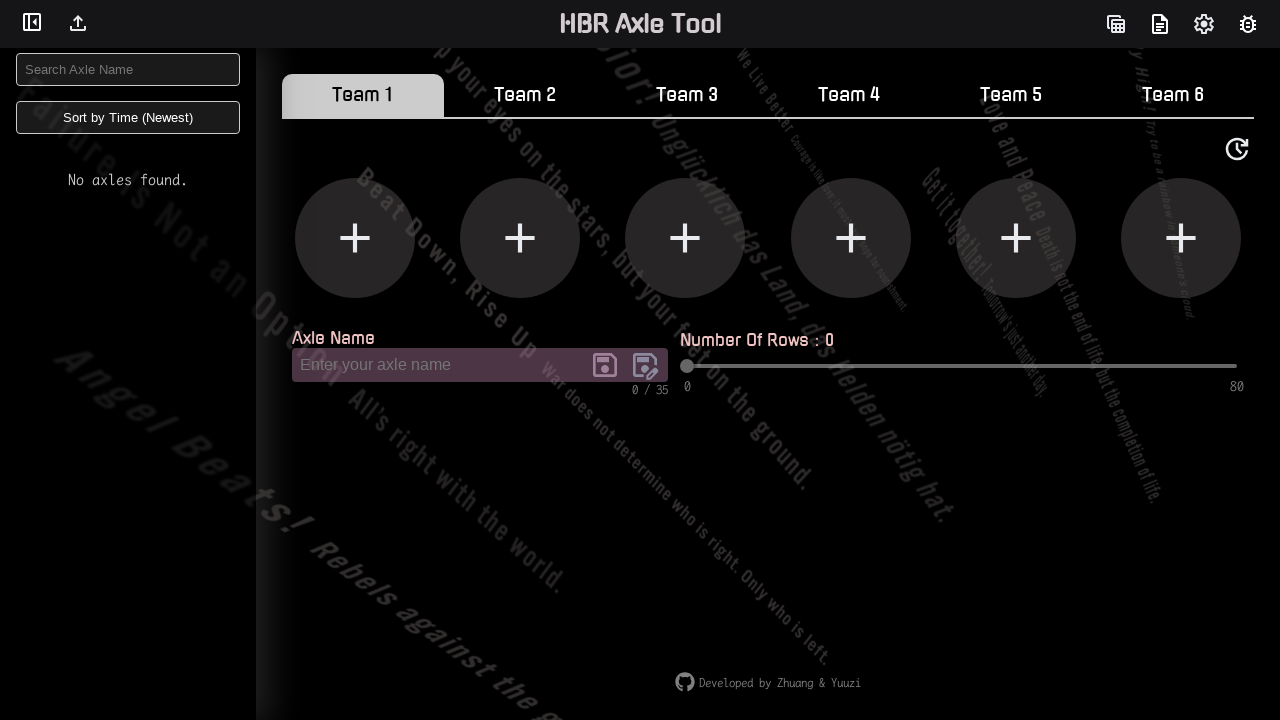

Set viewport size to 1160x820
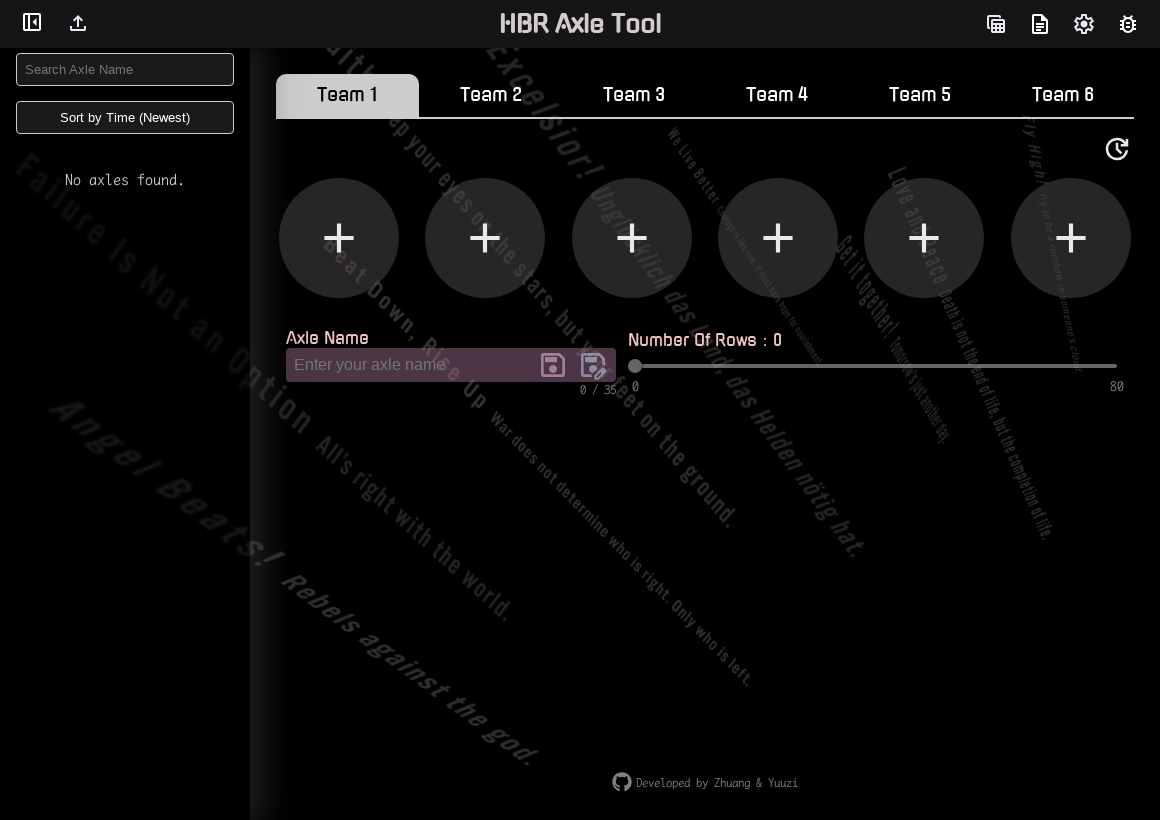

HBR Axle Tool page fully loaded with networkidle state
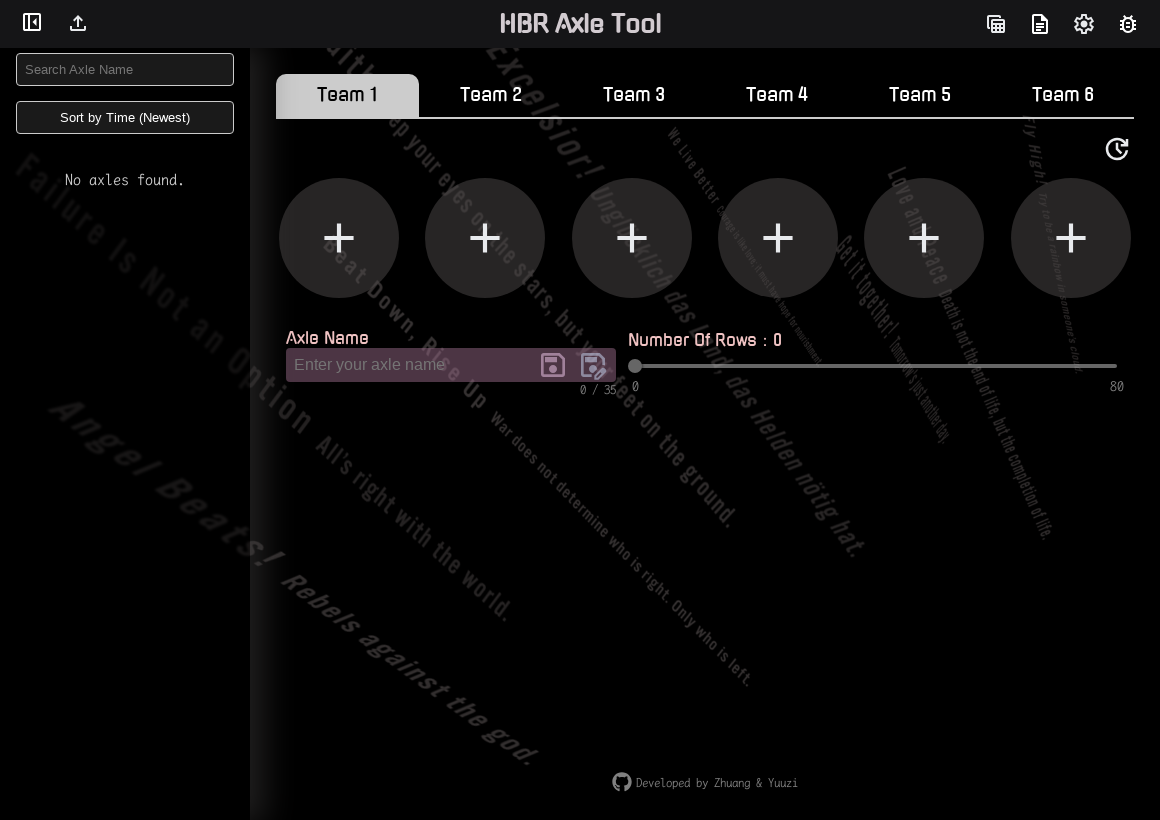

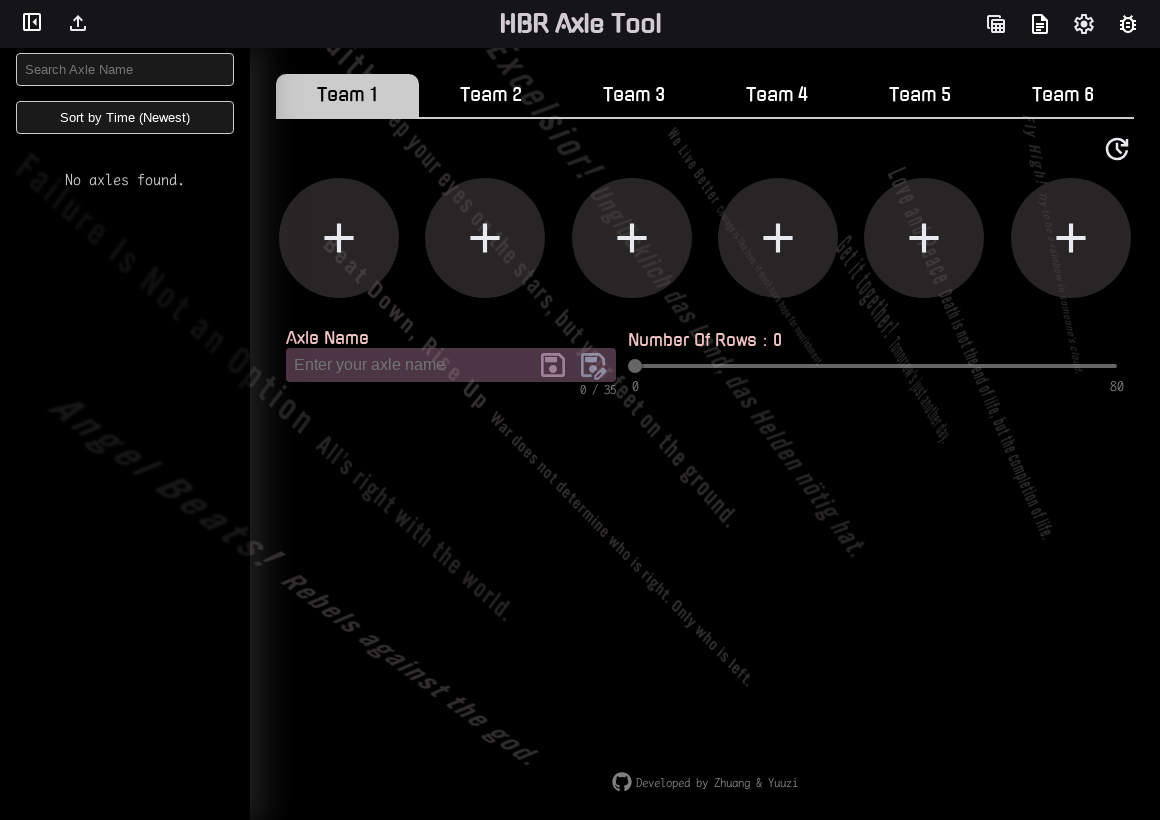